Tests a time-based alert functionality by using clock manipulation to fast-forward 5 minutes and verify that the expected dialog message appears when the user has been on the page for over 5 minutes.

Starting URL: https://material.playwrightvn.com/026-count-time-in-page.html

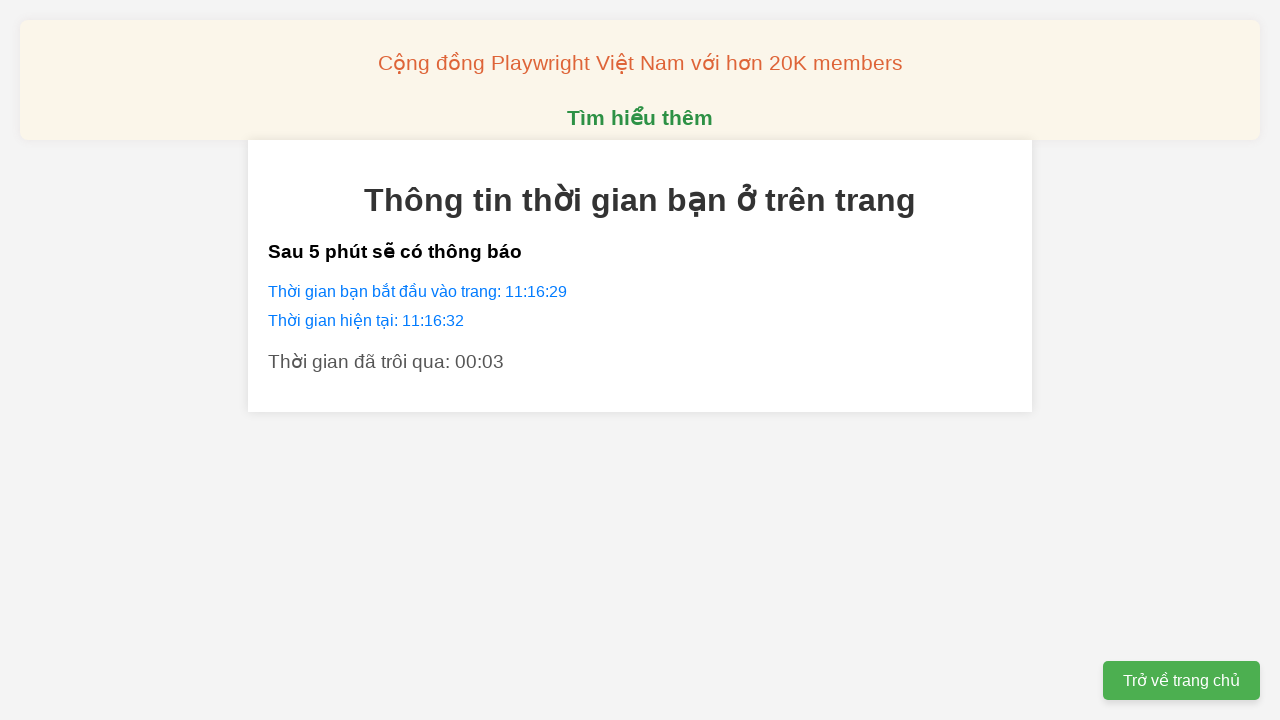

Installed fake clock for time manipulation
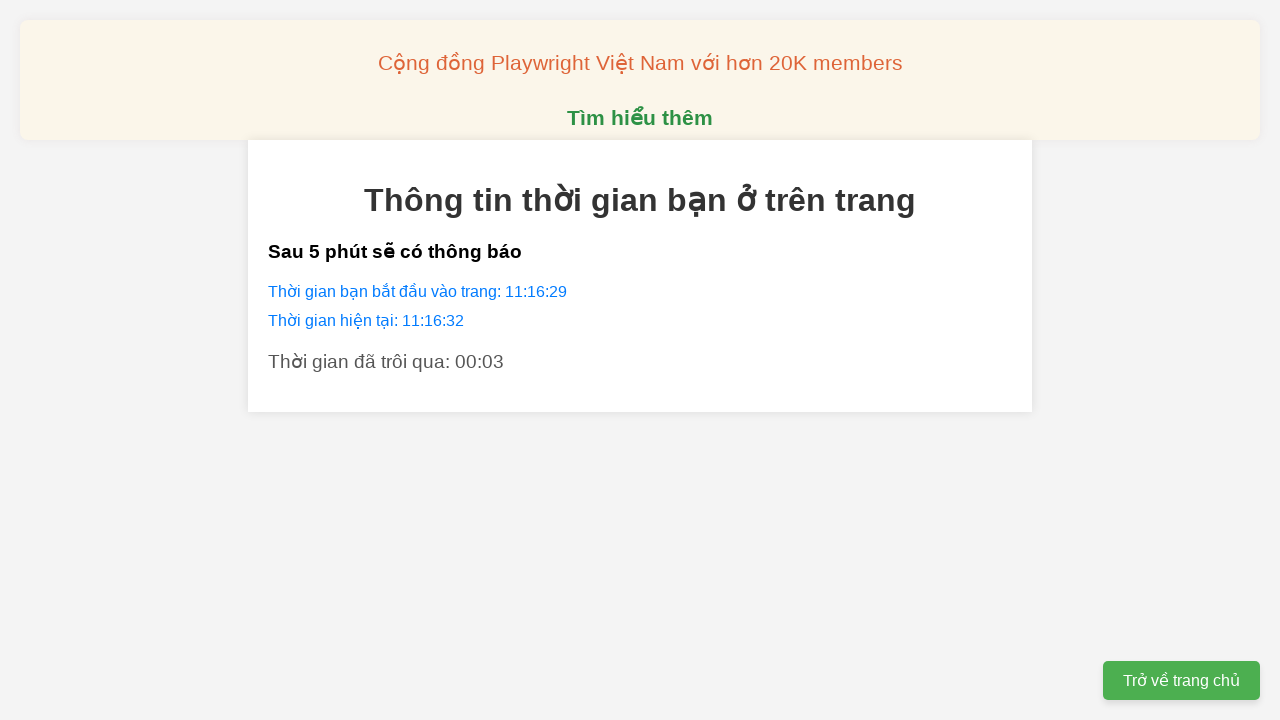

Navigated to time-based alert test page
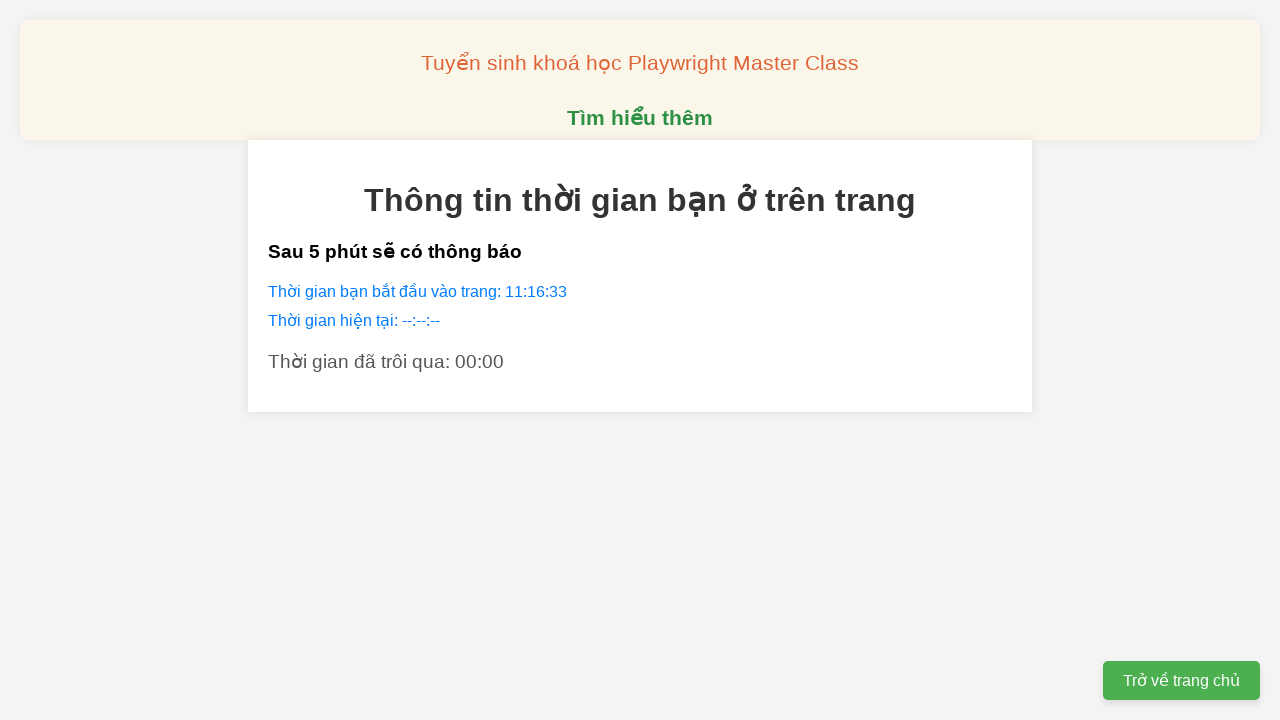

Set up dialog handler to verify alert message
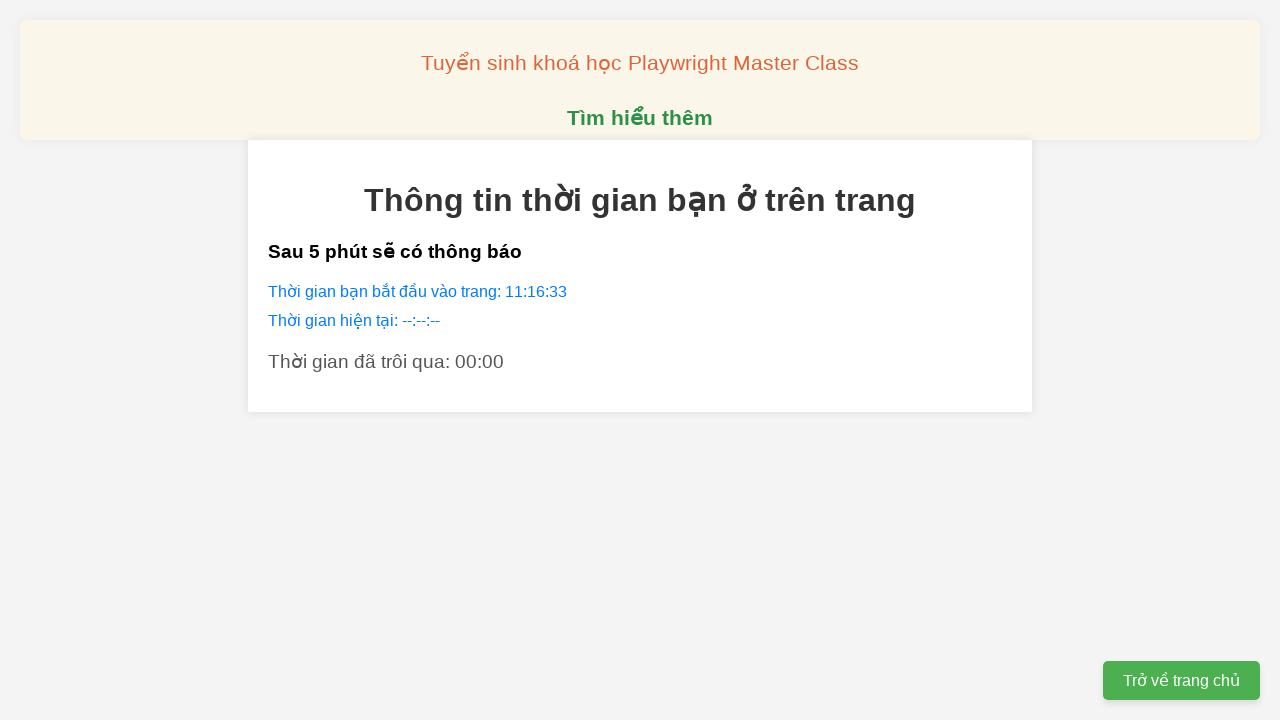

Fast-forwarded clock by 5 minutes to trigger time-based alert
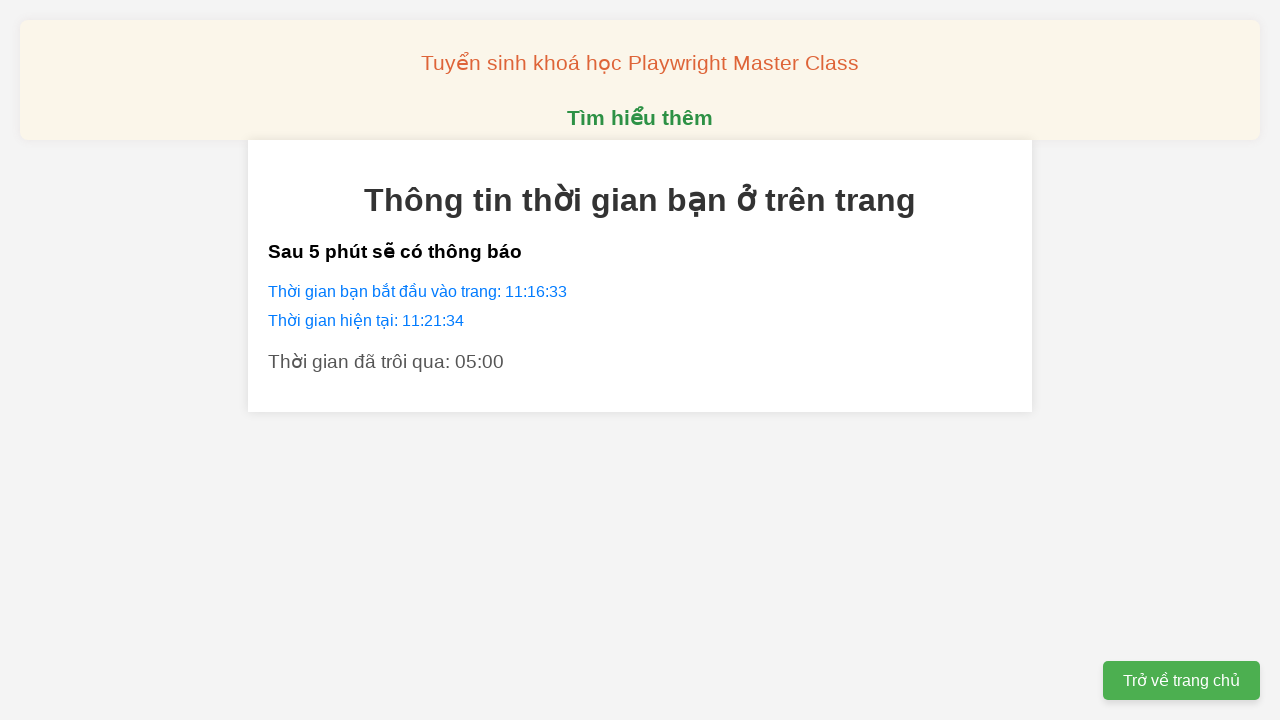

Waited for dialog to appear and be handled
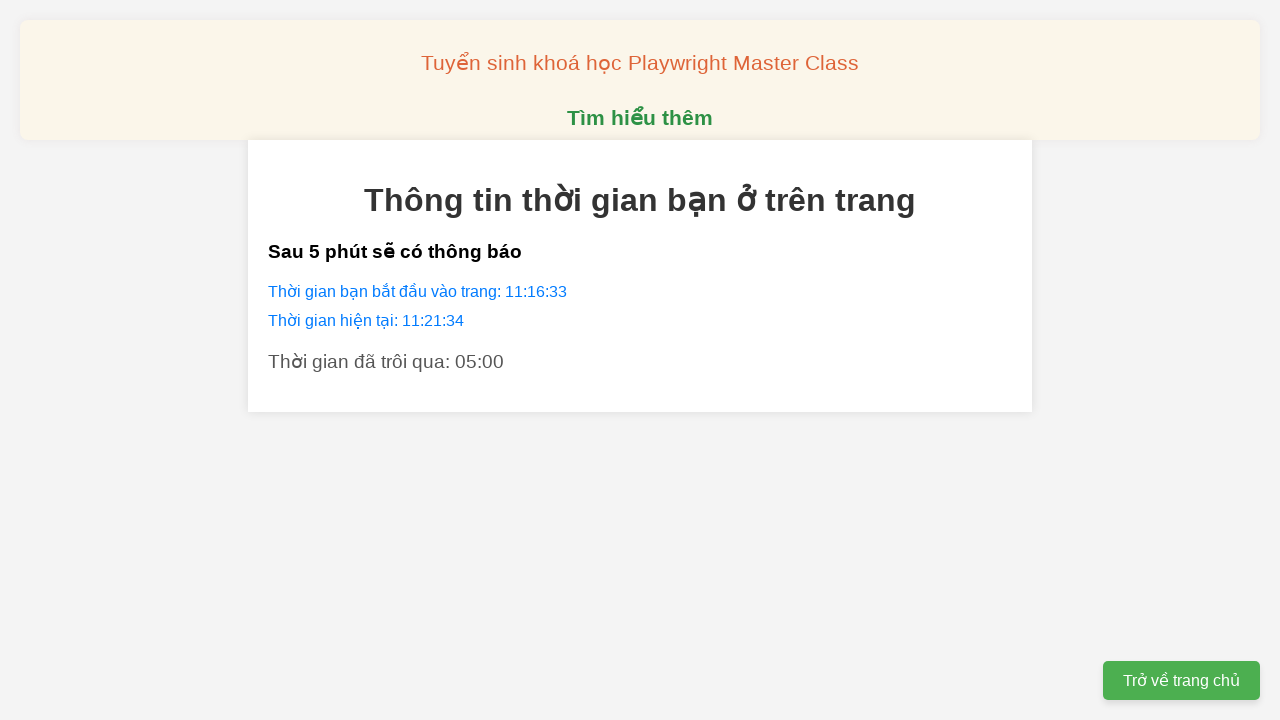

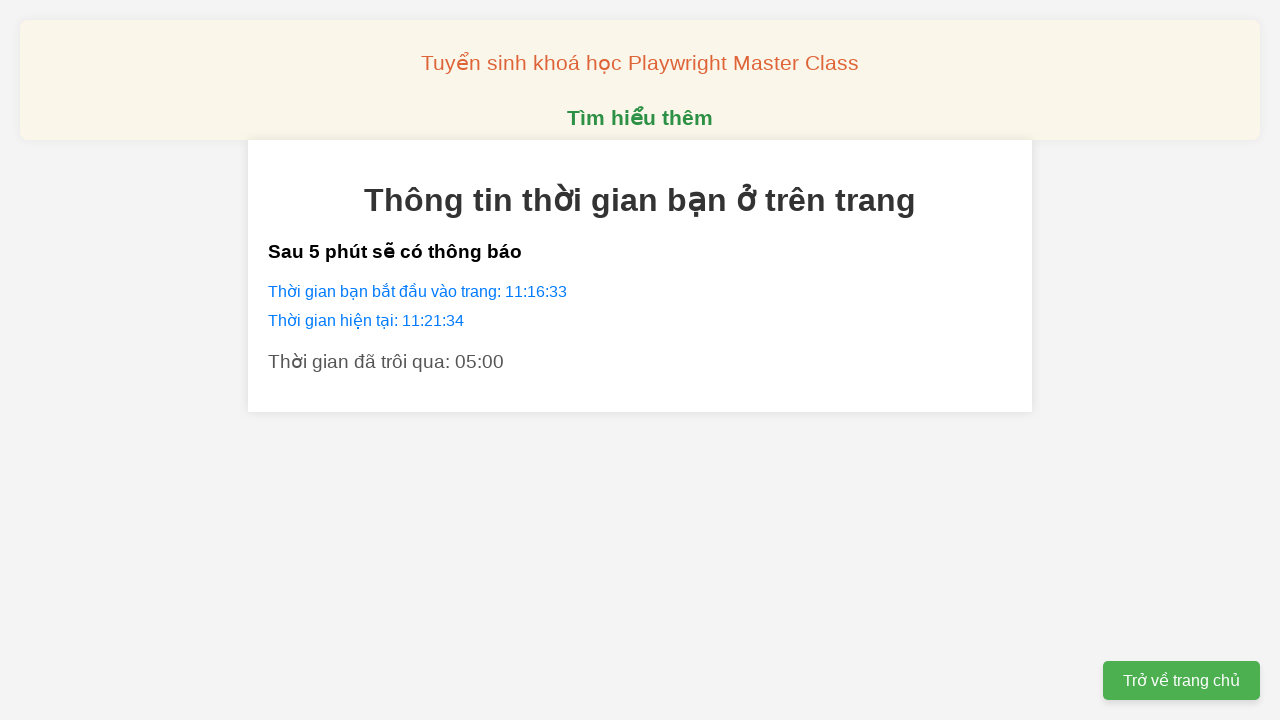